Tests that entered text is trimmed when saving edits

Starting URL: https://demo.playwright.dev/todomvc

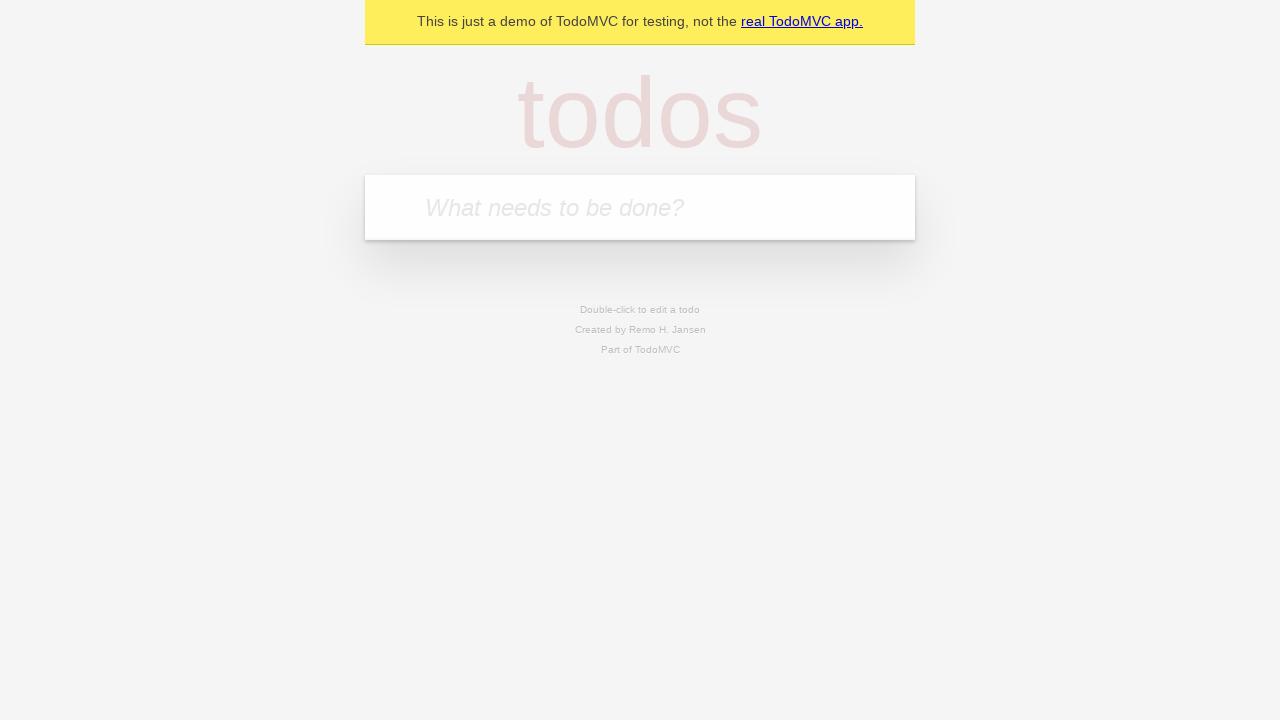

Filled first todo input with 'buy some cheese' on internal:attr=[placeholder="What needs to be done?"i]
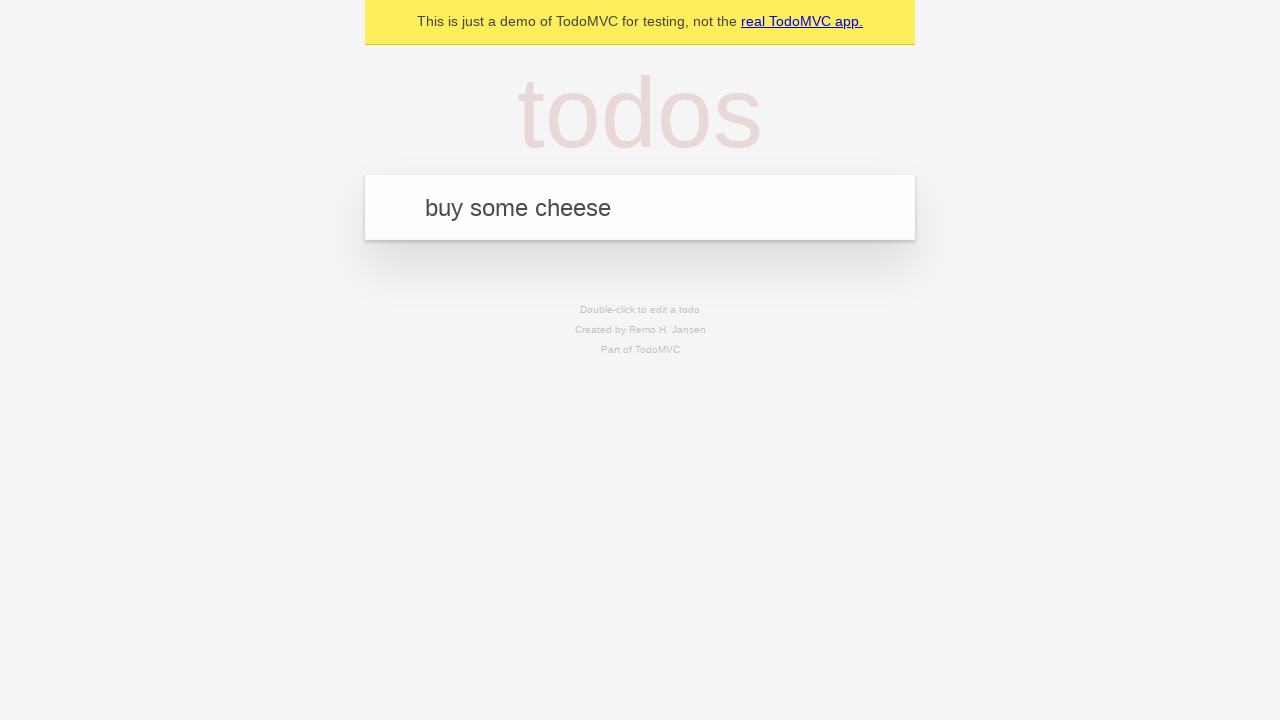

Pressed Enter to create first todo on internal:attr=[placeholder="What needs to be done?"i]
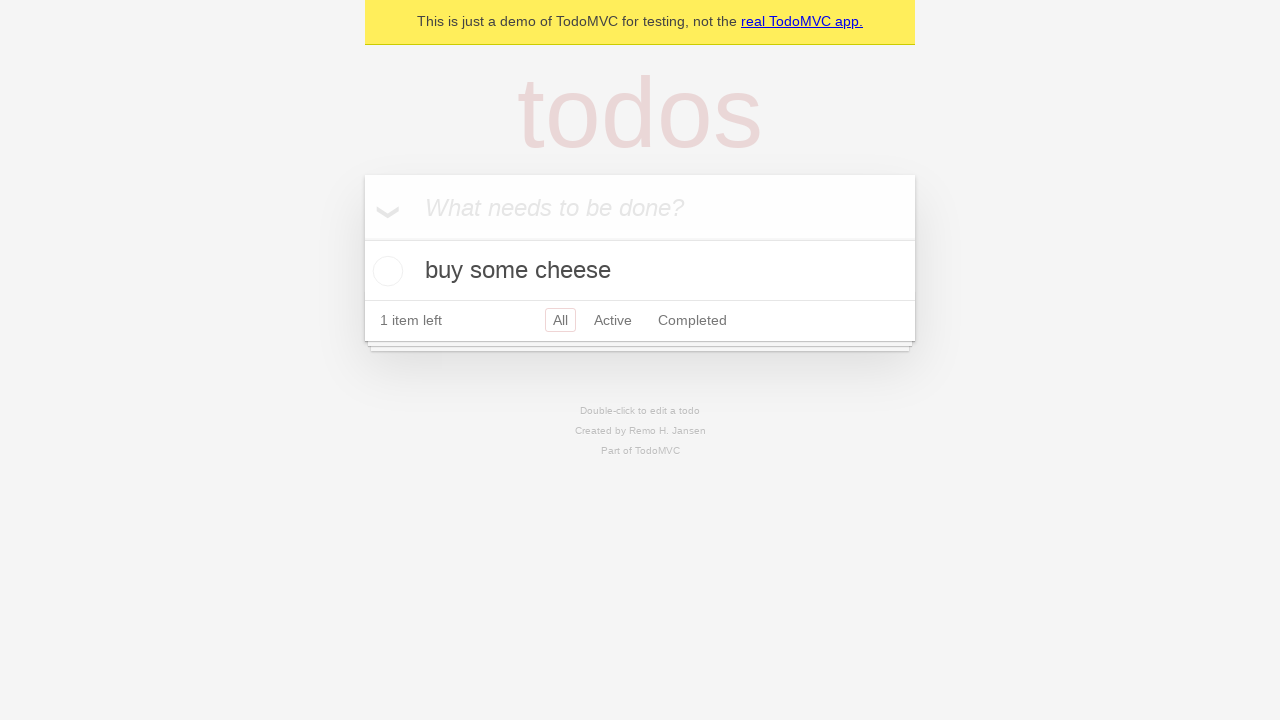

Filled second todo input with 'feed the cat' on internal:attr=[placeholder="What needs to be done?"i]
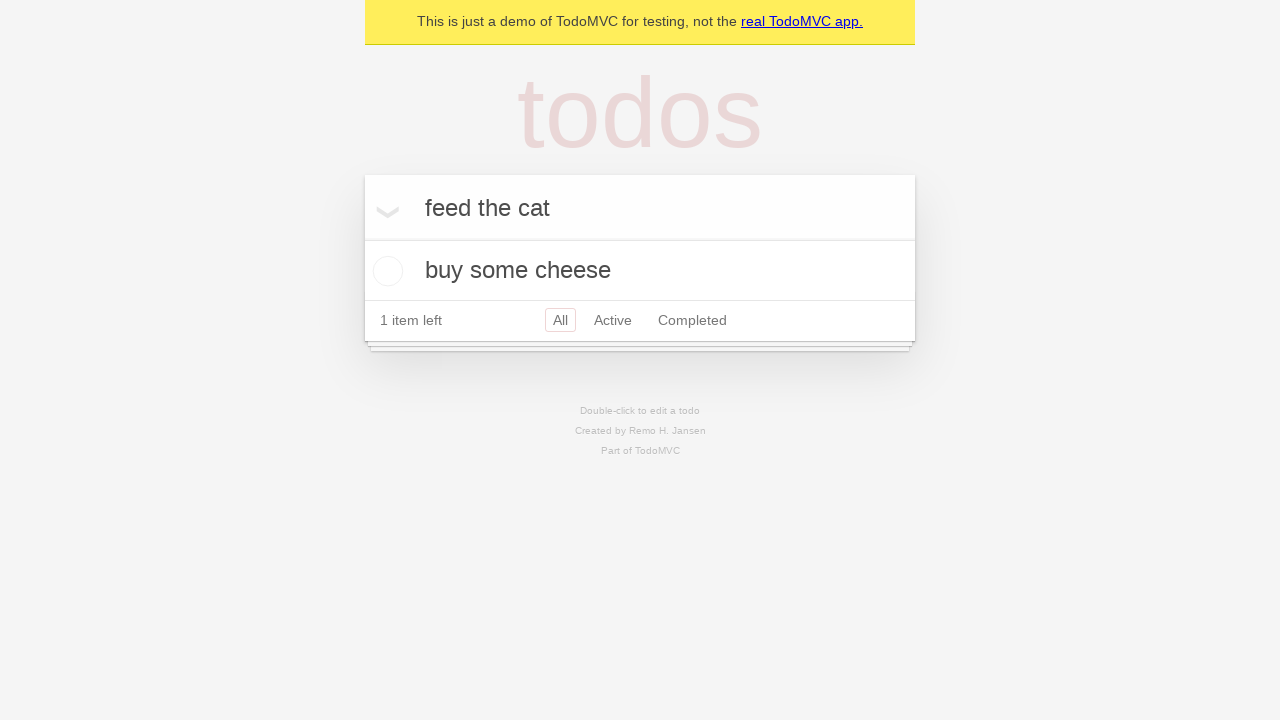

Pressed Enter to create second todo on internal:attr=[placeholder="What needs to be done?"i]
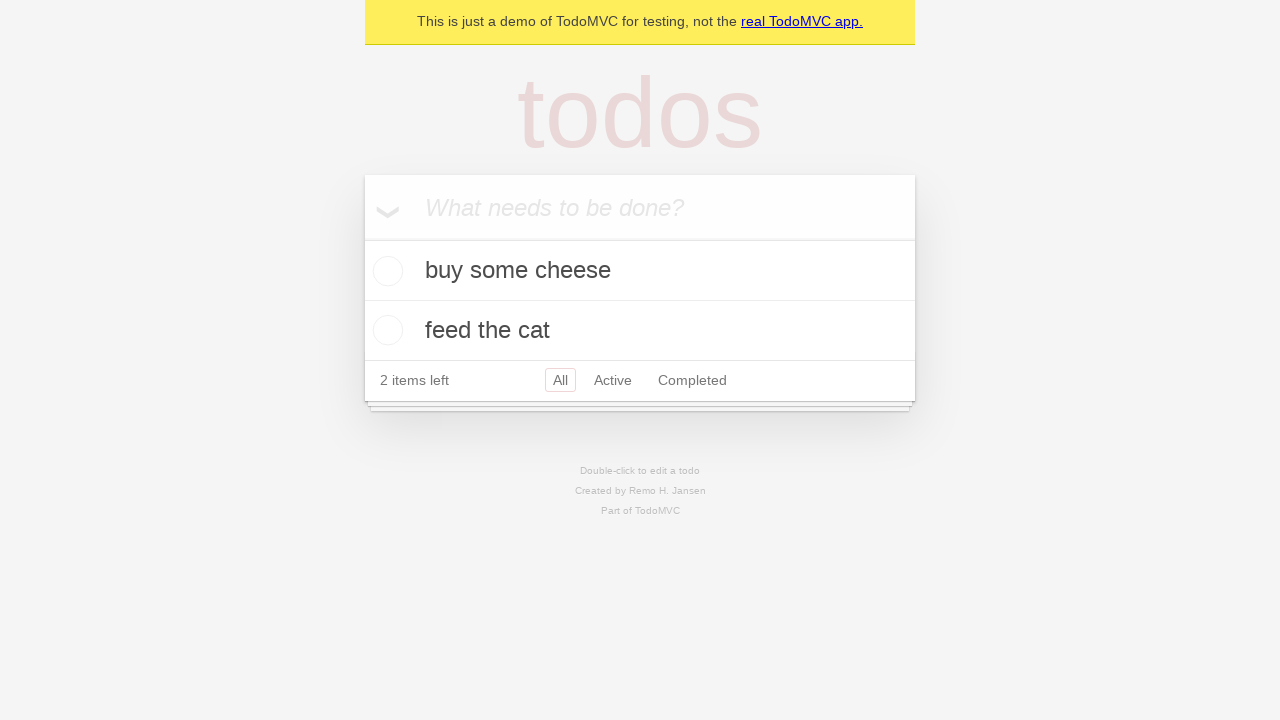

Filled third todo input with 'book a doctors appointment' on internal:attr=[placeholder="What needs to be done?"i]
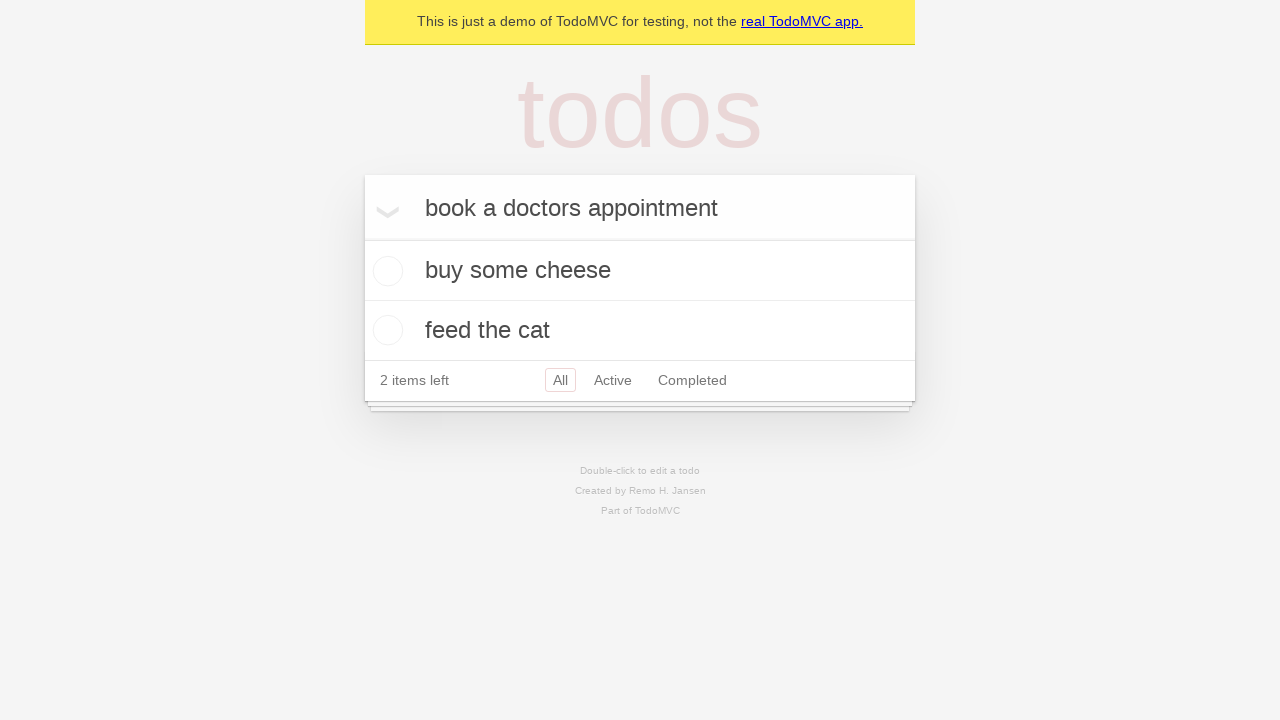

Pressed Enter to create third todo on internal:attr=[placeholder="What needs to be done?"i]
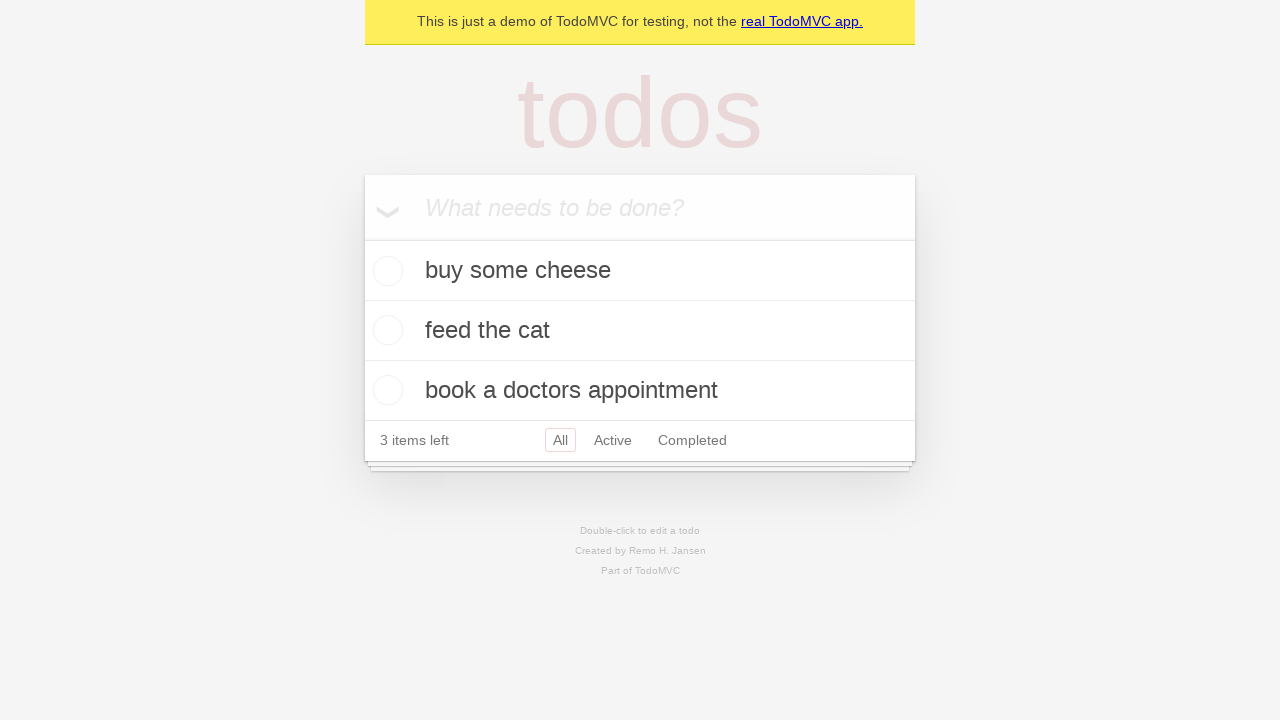

Double-clicked second todo to enter edit mode at (640, 331) on internal:testid=[data-testid="todo-item"s] >> nth=1
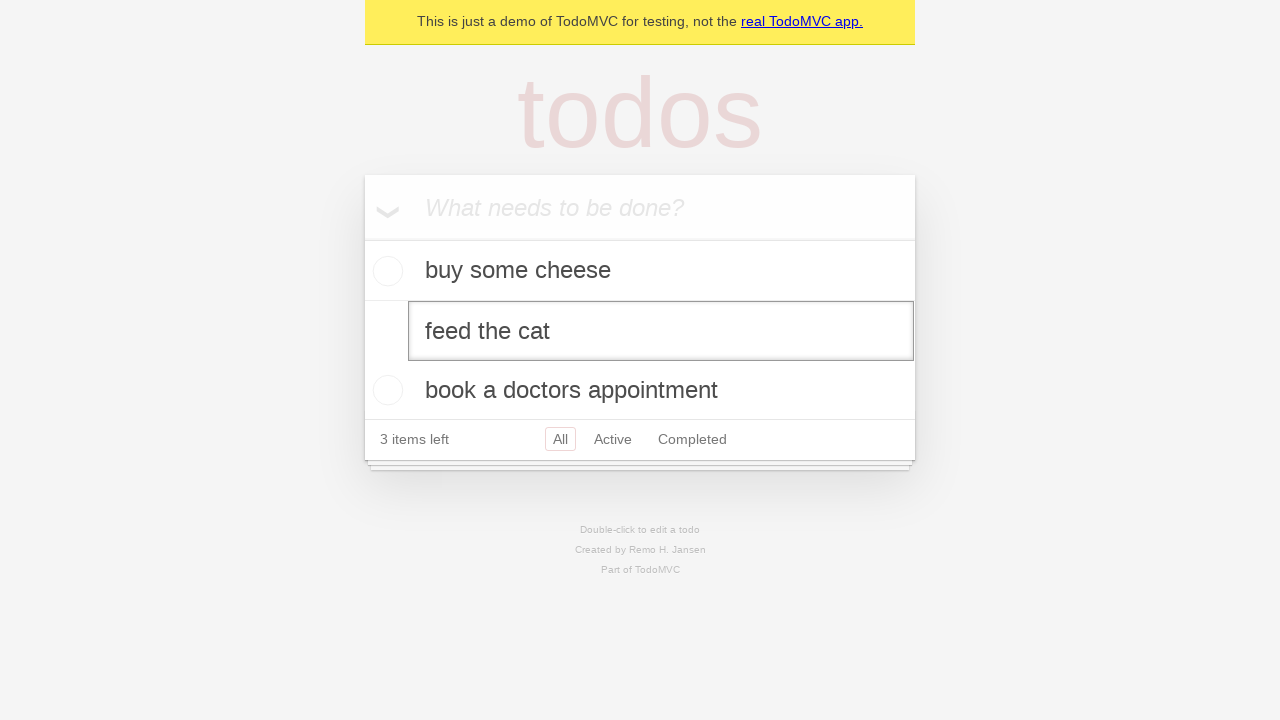

Filled edit textbox with text containing leading and trailing spaces on internal:testid=[data-testid="todo-item"s] >> nth=1 >> internal:role=textbox[nam
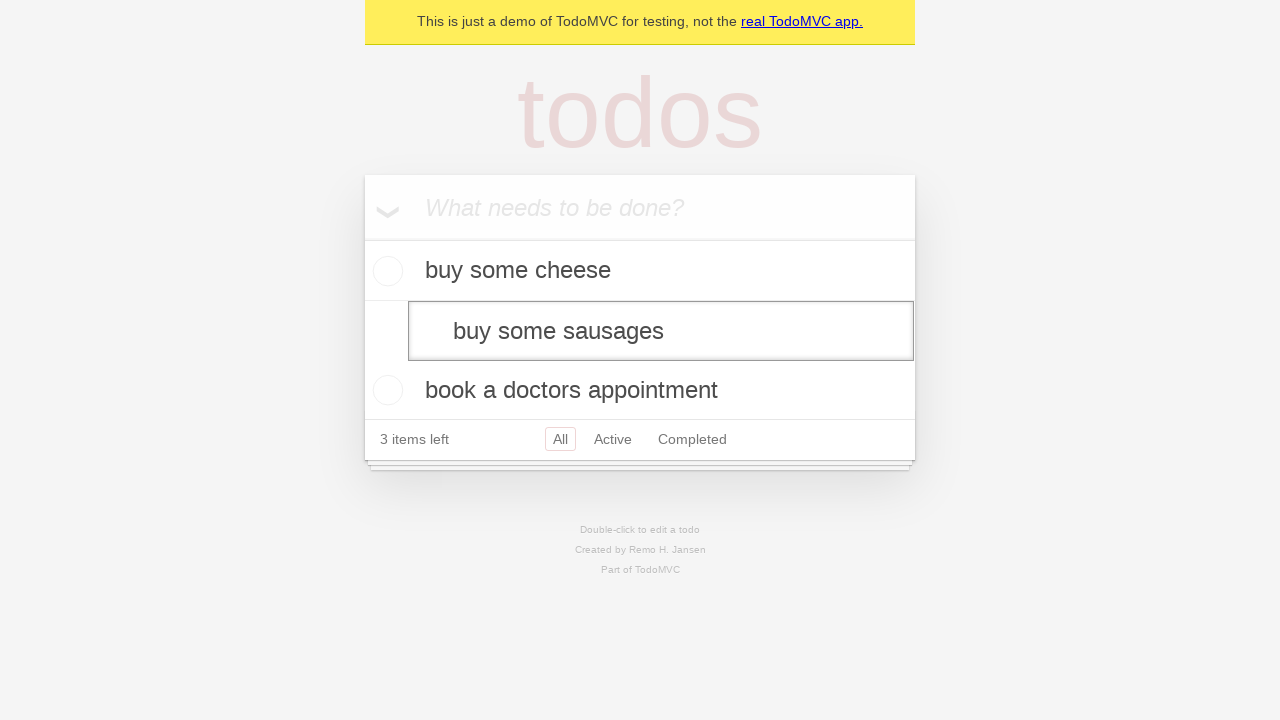

Pressed Enter to save edited todo with trimmed text on internal:testid=[data-testid="todo-item"s] >> nth=1 >> internal:role=textbox[nam
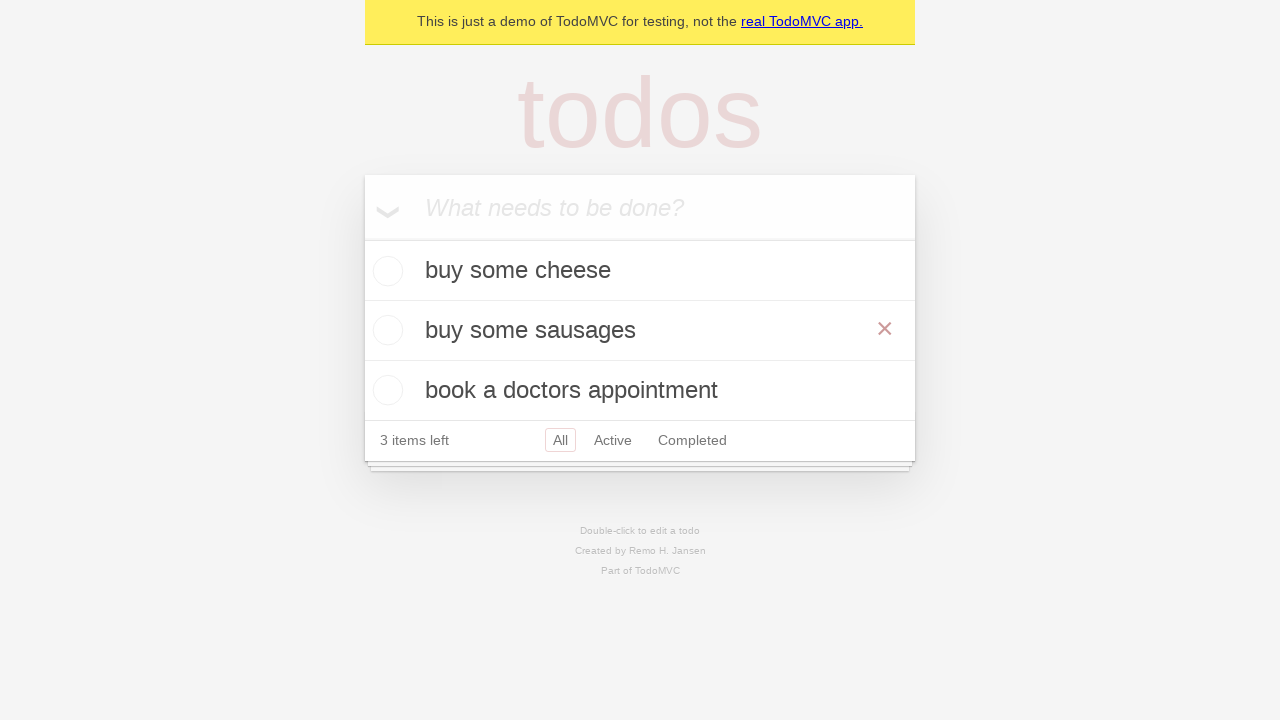

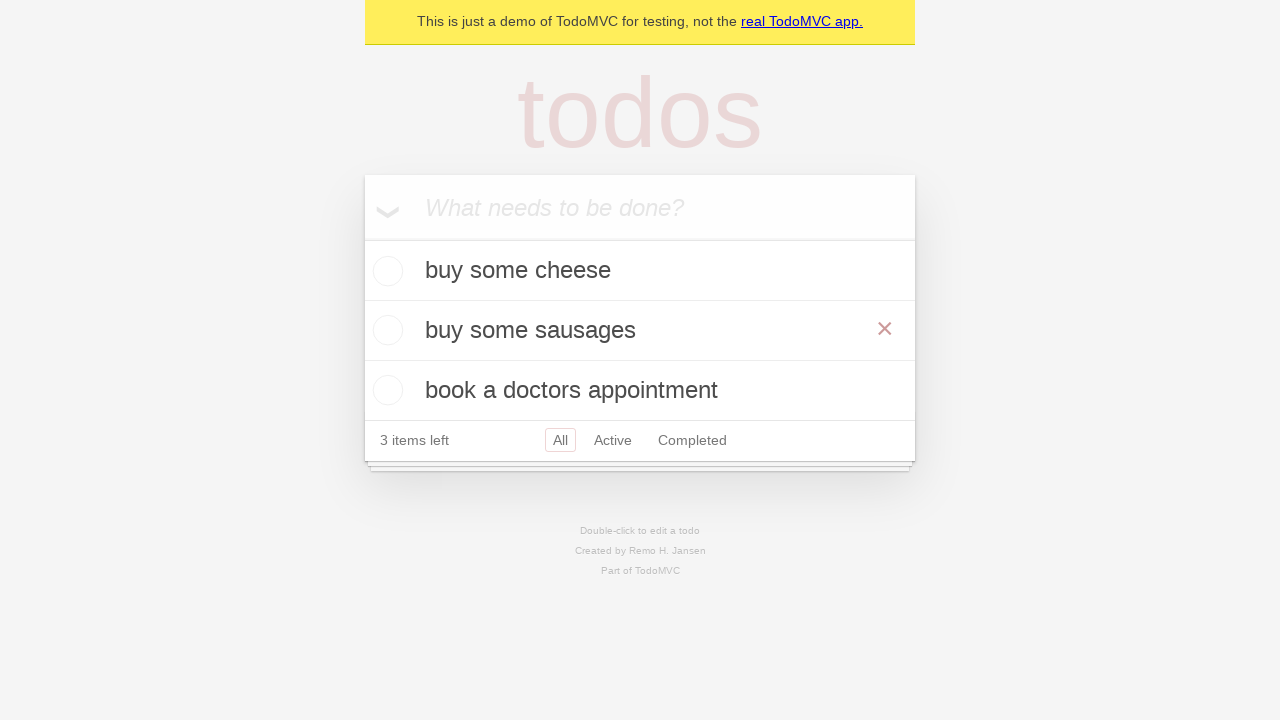